Tests country selection dropdown on a registration page by clicking to open the dropdown and selecting a specific country (United Kingdom) from the list.

Starting URL: https://phptravels.org/register.php

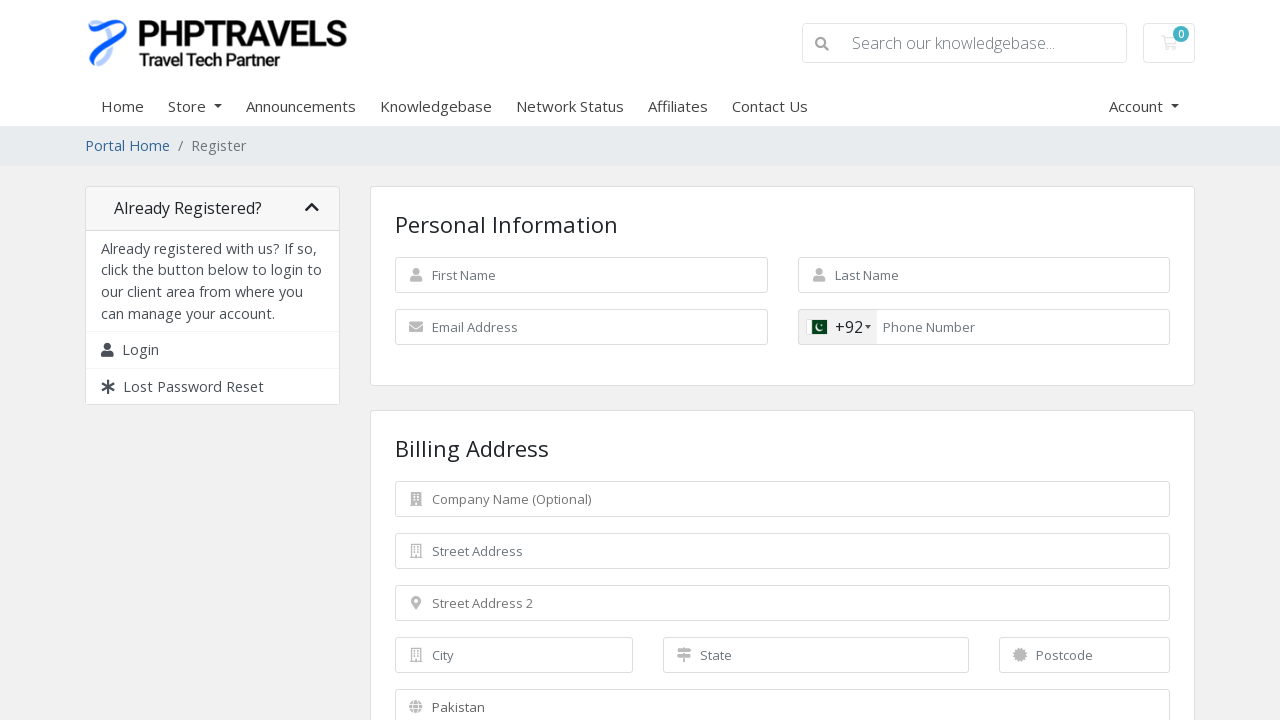

Waited for country selection dropdown to be visible on registration page
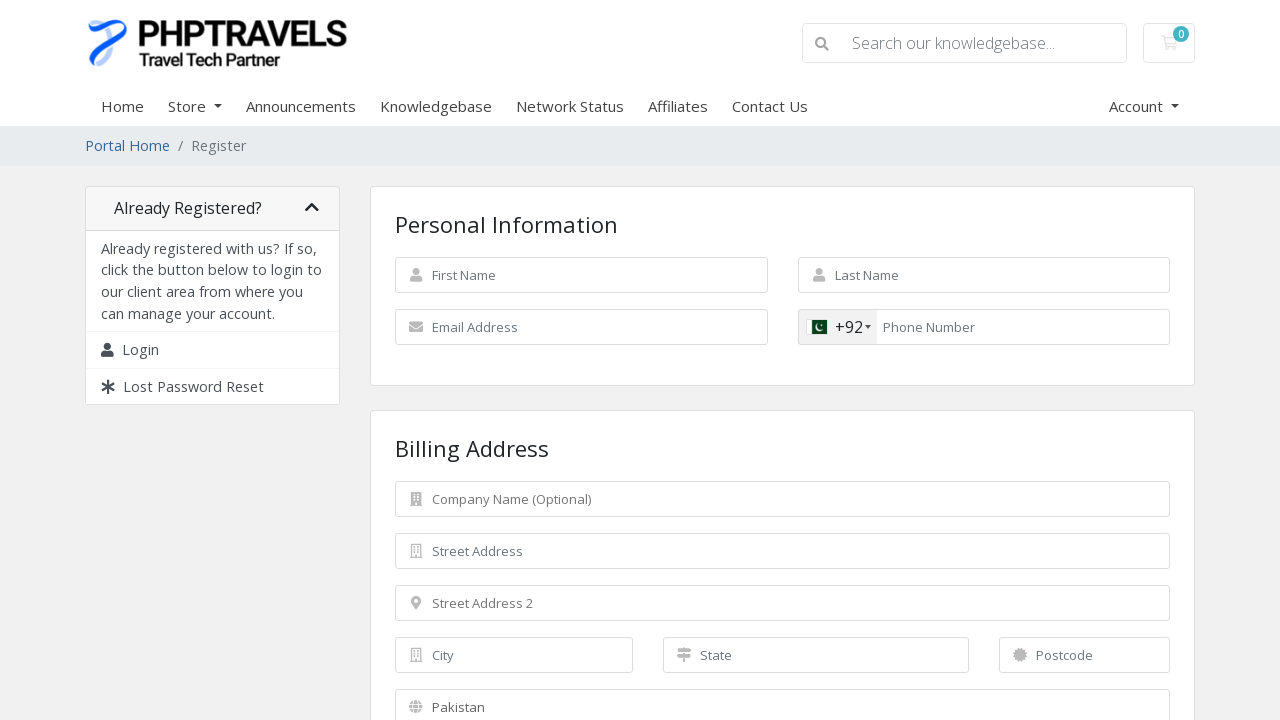

Clicked on country dropdown to open the list at (838, 327) on div.selected-flag
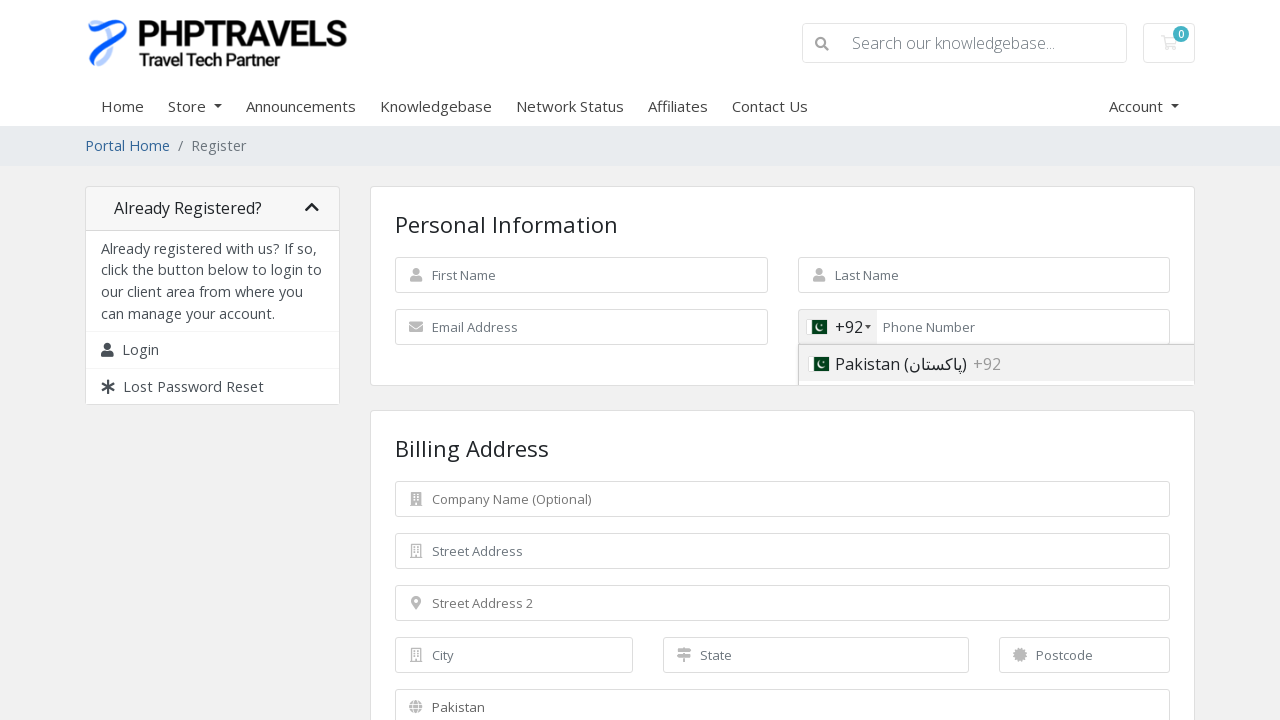

Country list loaded and became visible
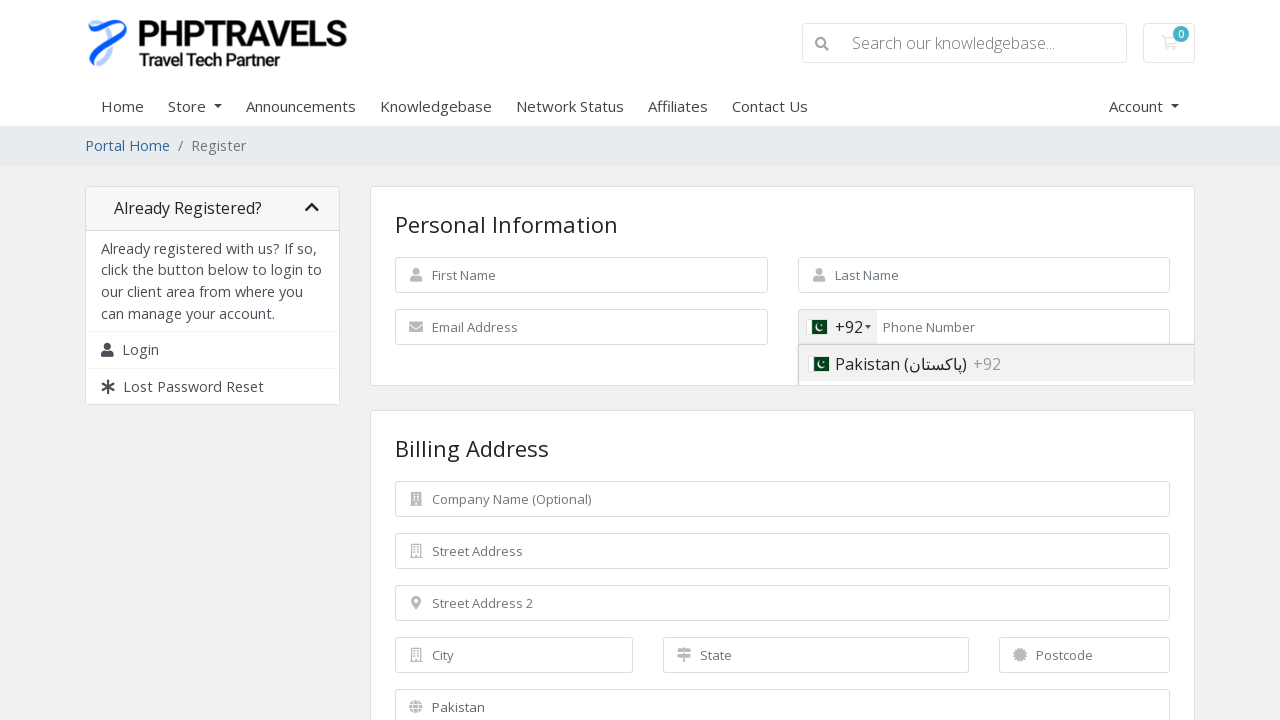

Selected United Kingdom from the country list at (895, 286) on ul.country-list li span:has-text('United Kingdom')
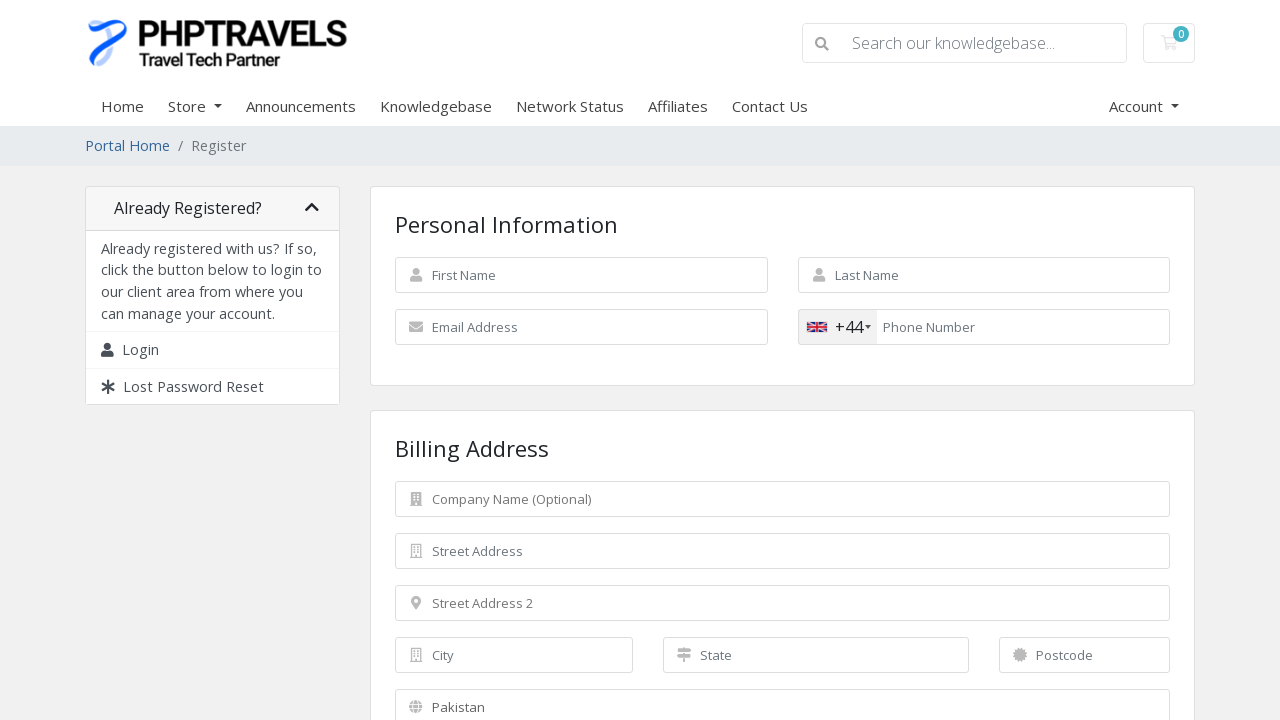

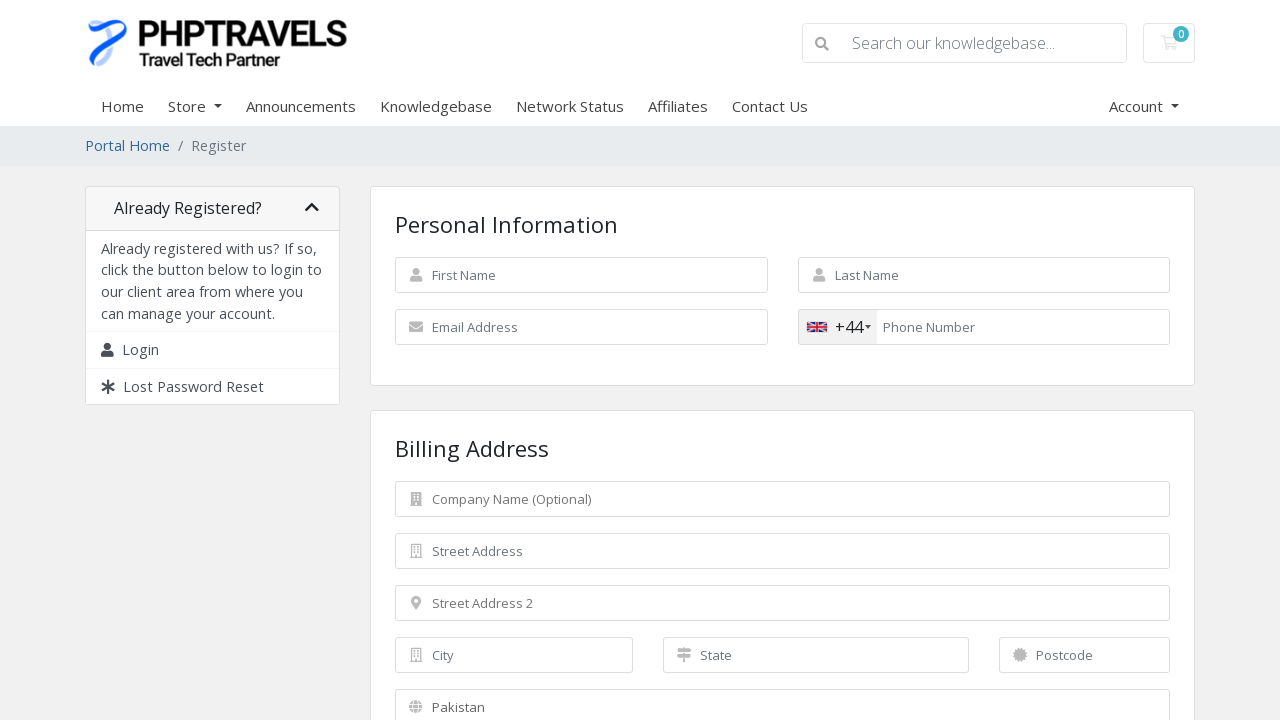